Tests DeepL translation functionality by entering text in the source language input and waiting for the translation to complete

Starting URL: https://www.deepl.com/translator#es/en/

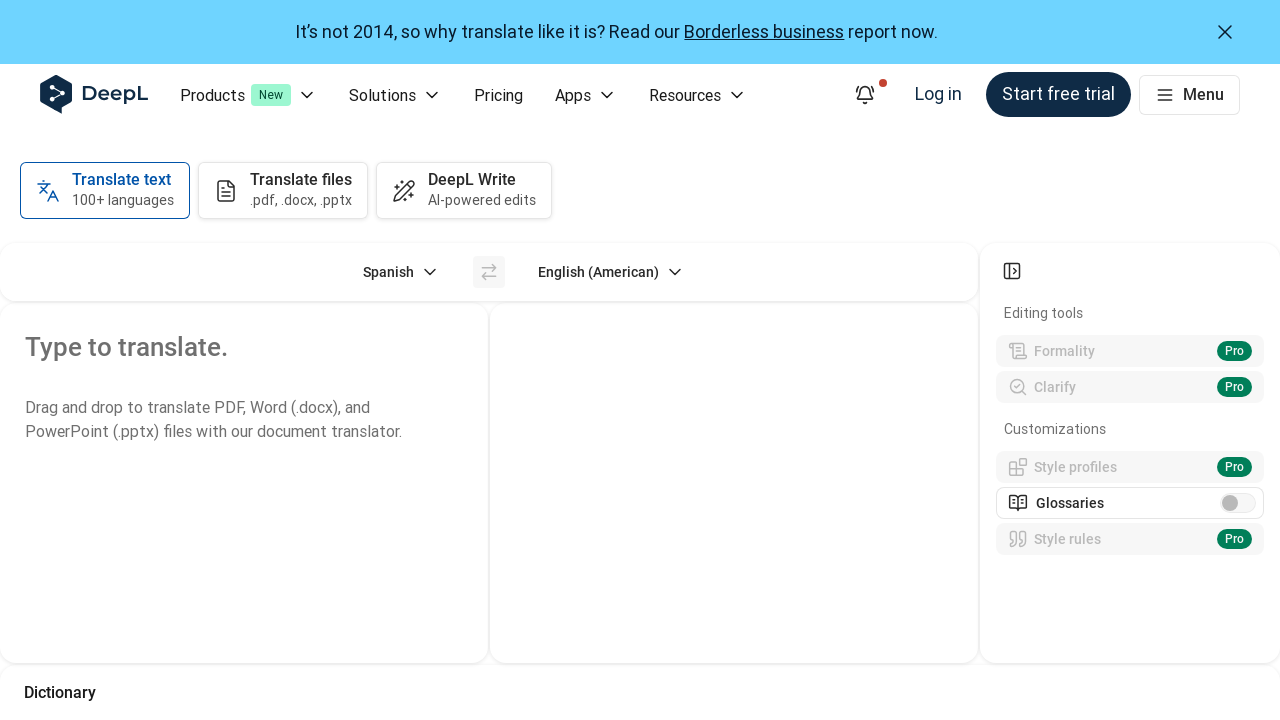

Translation source input field loaded
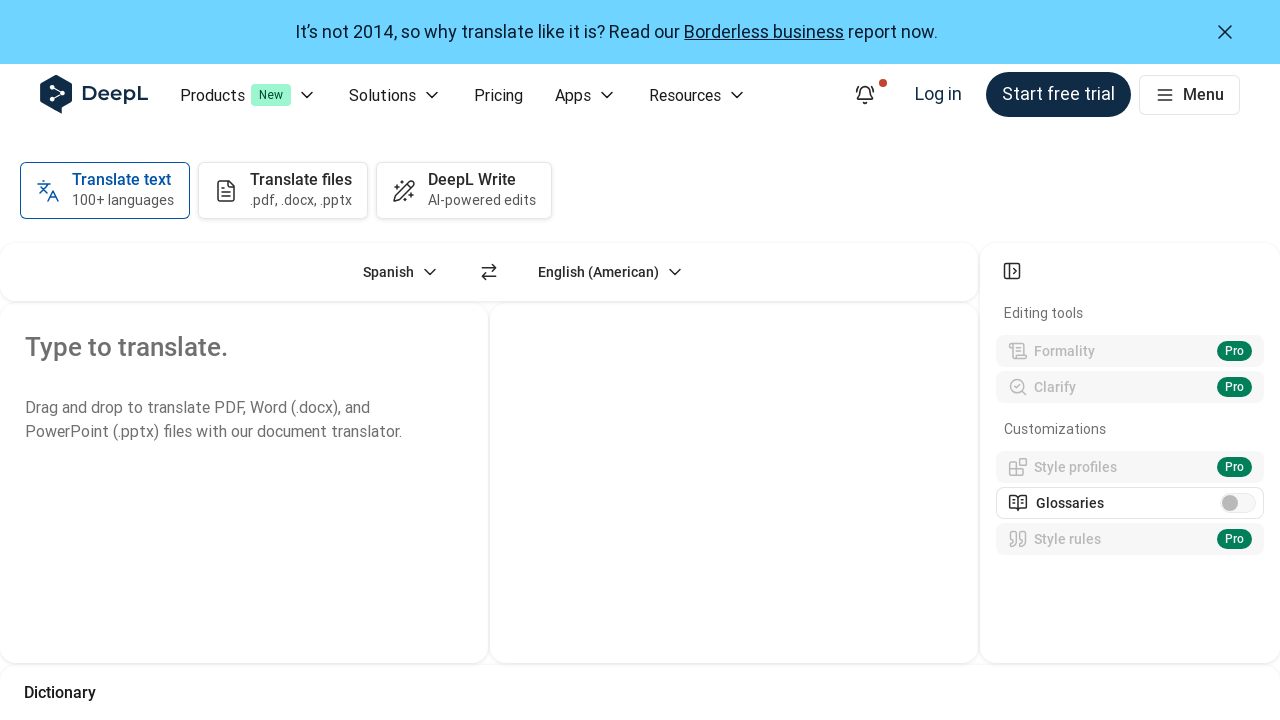

Located translation source input element
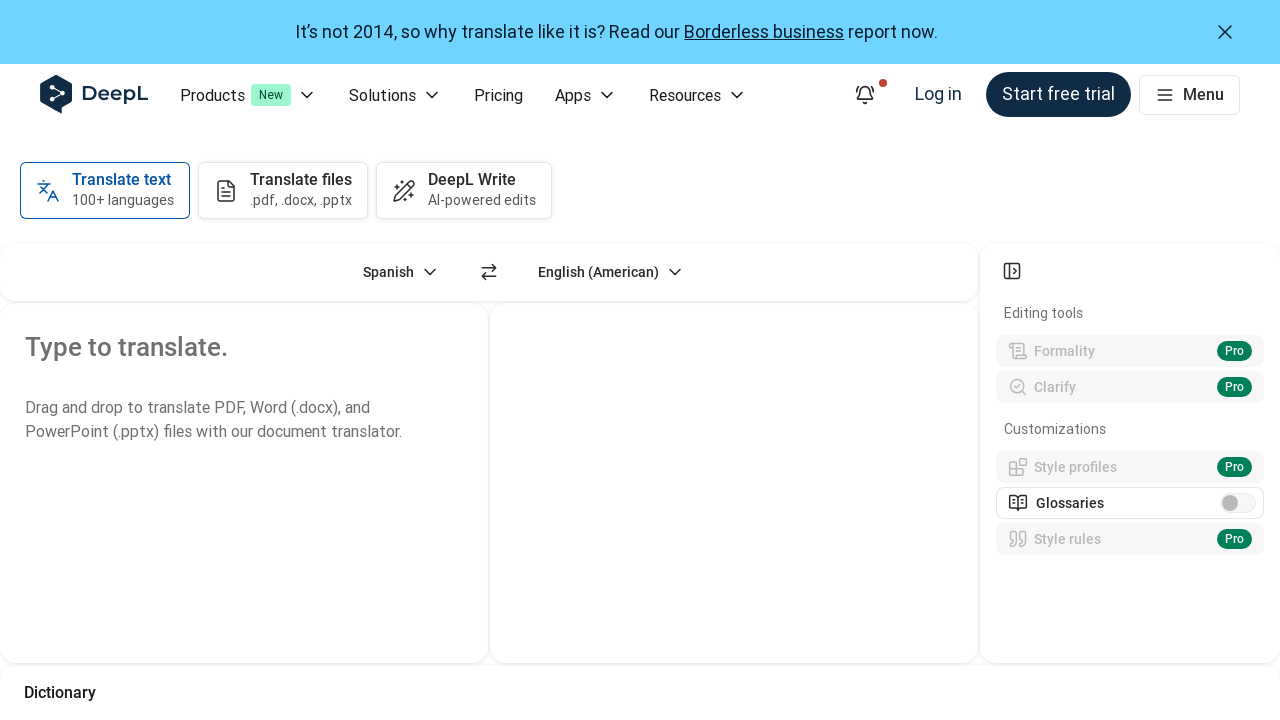

Clicked on translation source input field at (232, 483) on div[aria-labelledby='translation-source-heading']
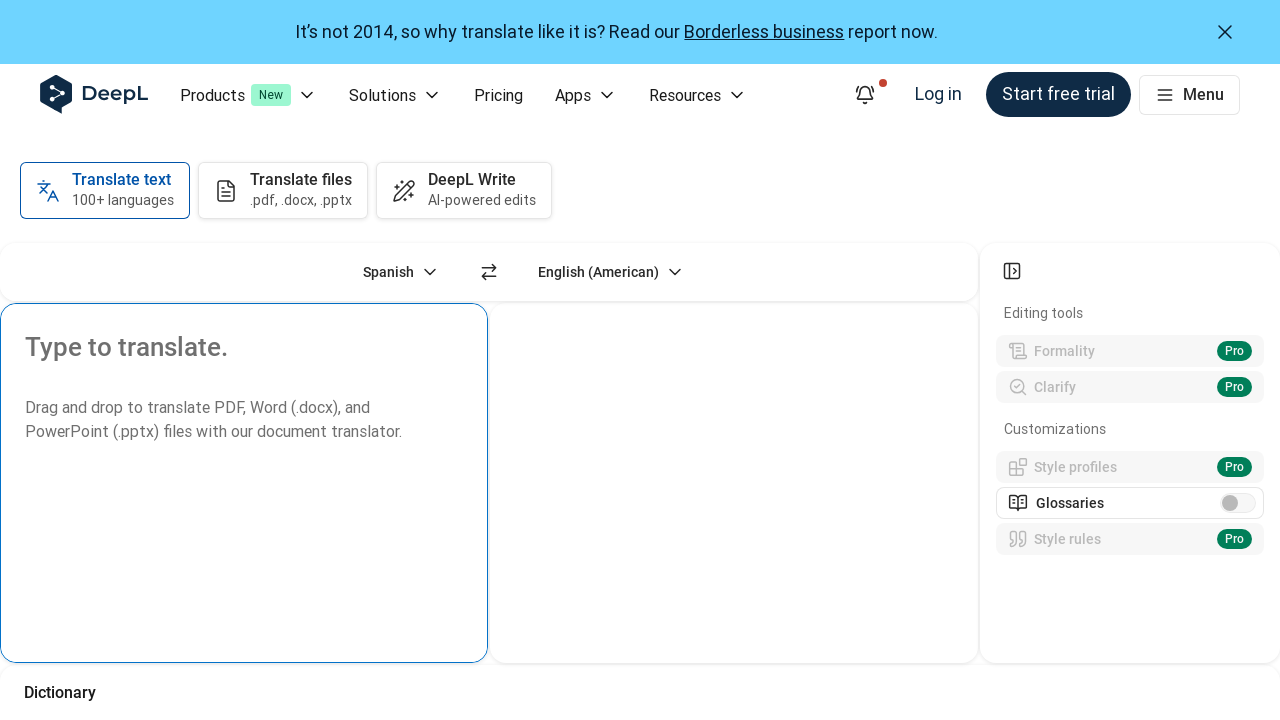

Typed Spanish text 'Hola, ¿cómo estás hoy?' into source input
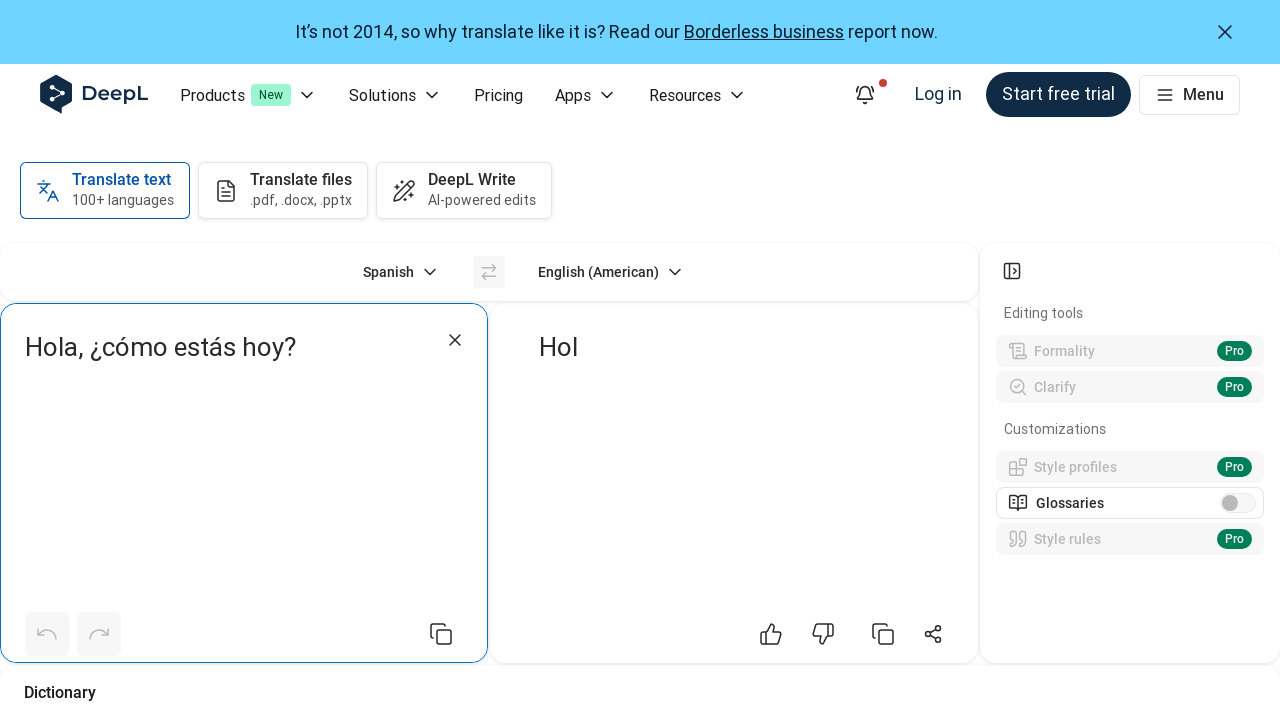

Translation processing completed (undo button appeared)
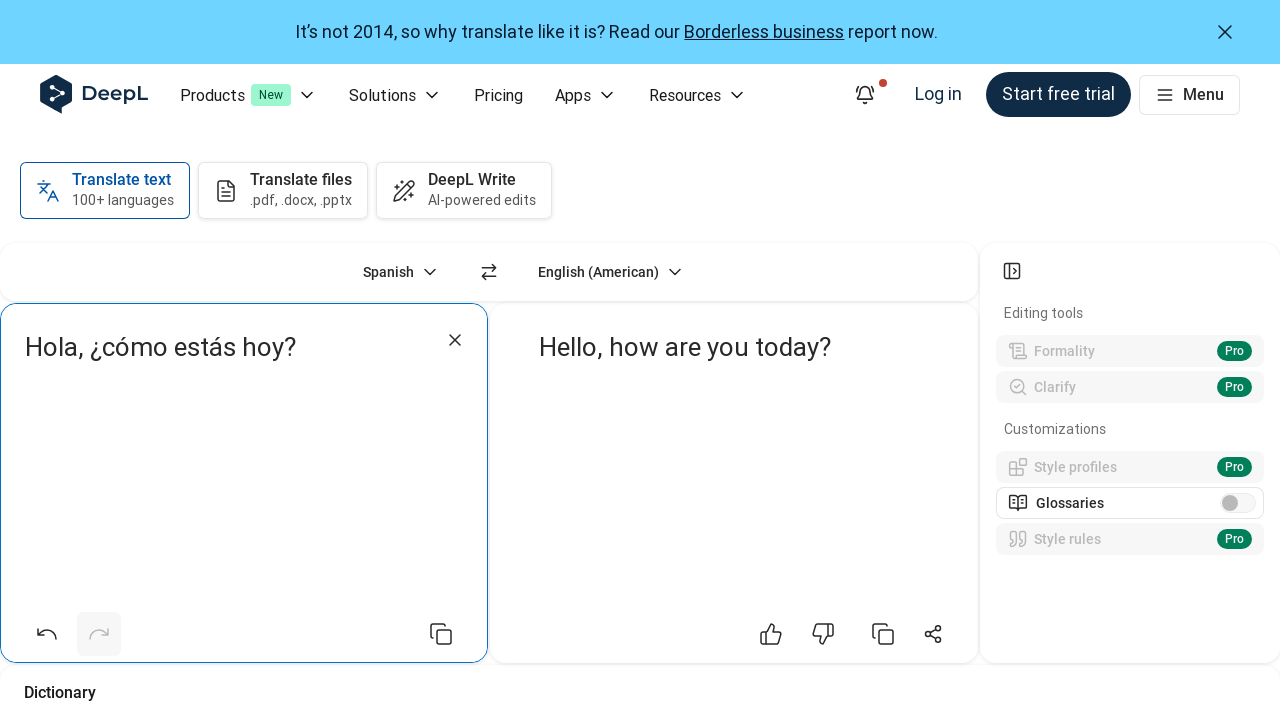

Translation target output field loaded with translated text
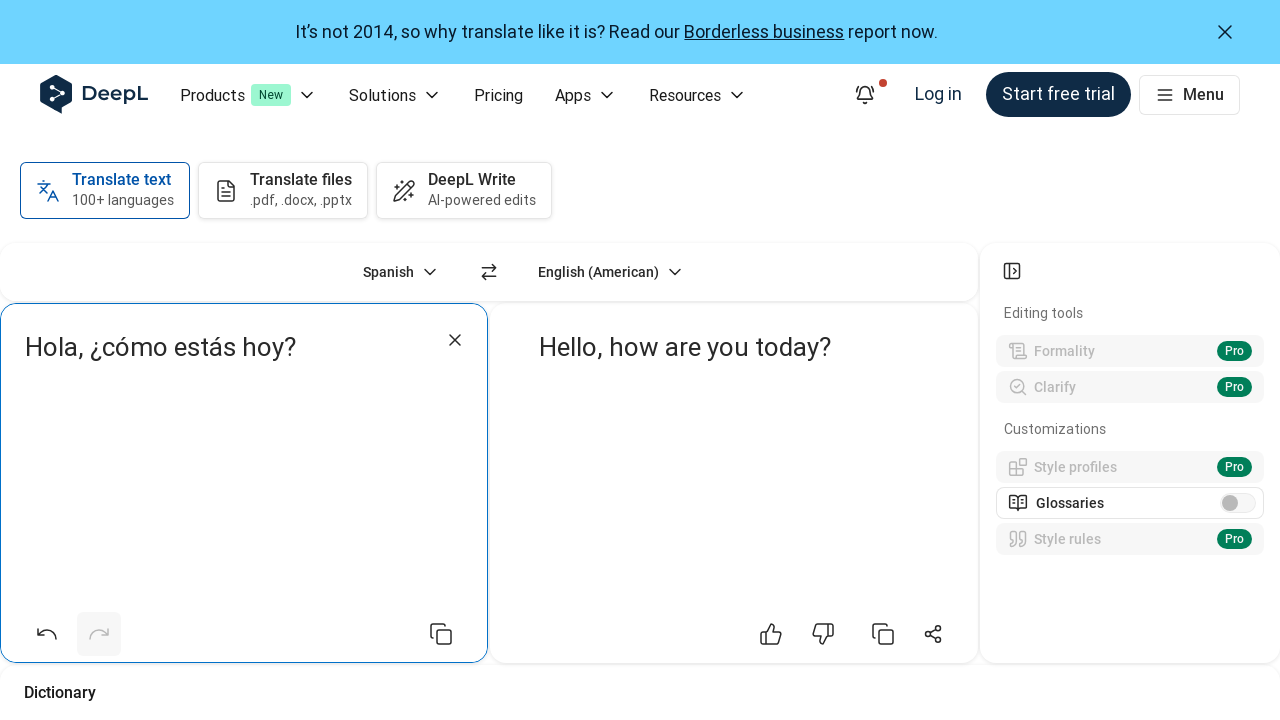

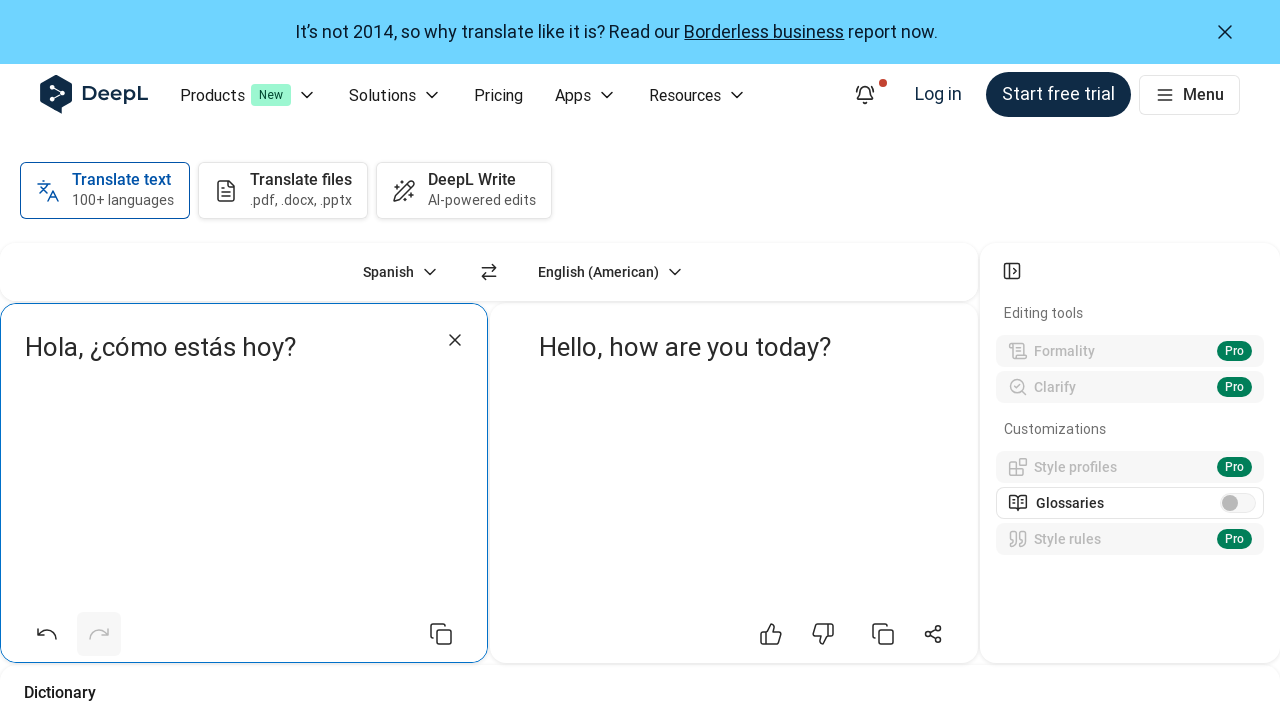